Tests show/hide text functionality by clicking show and hide buttons and verifying the text visibility state changes accordingly

Starting URL: https://kristinek.github.io/site/examples/actions

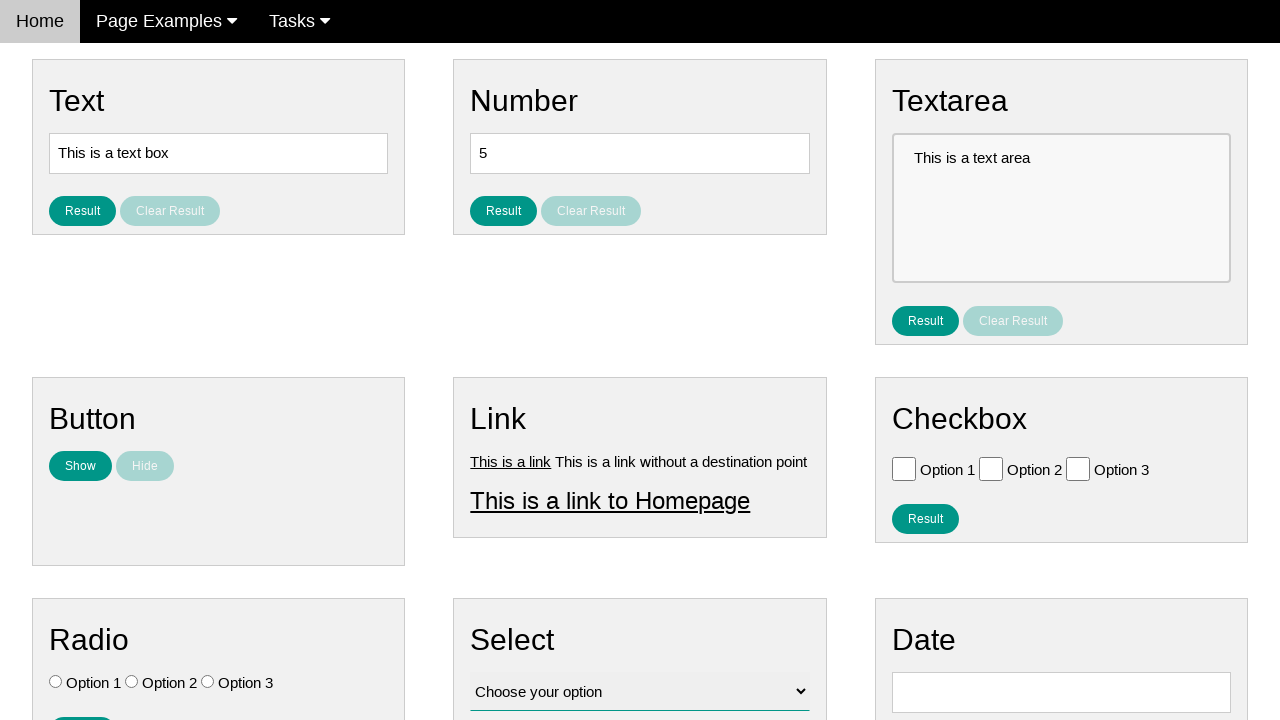

Navigated to actions example page
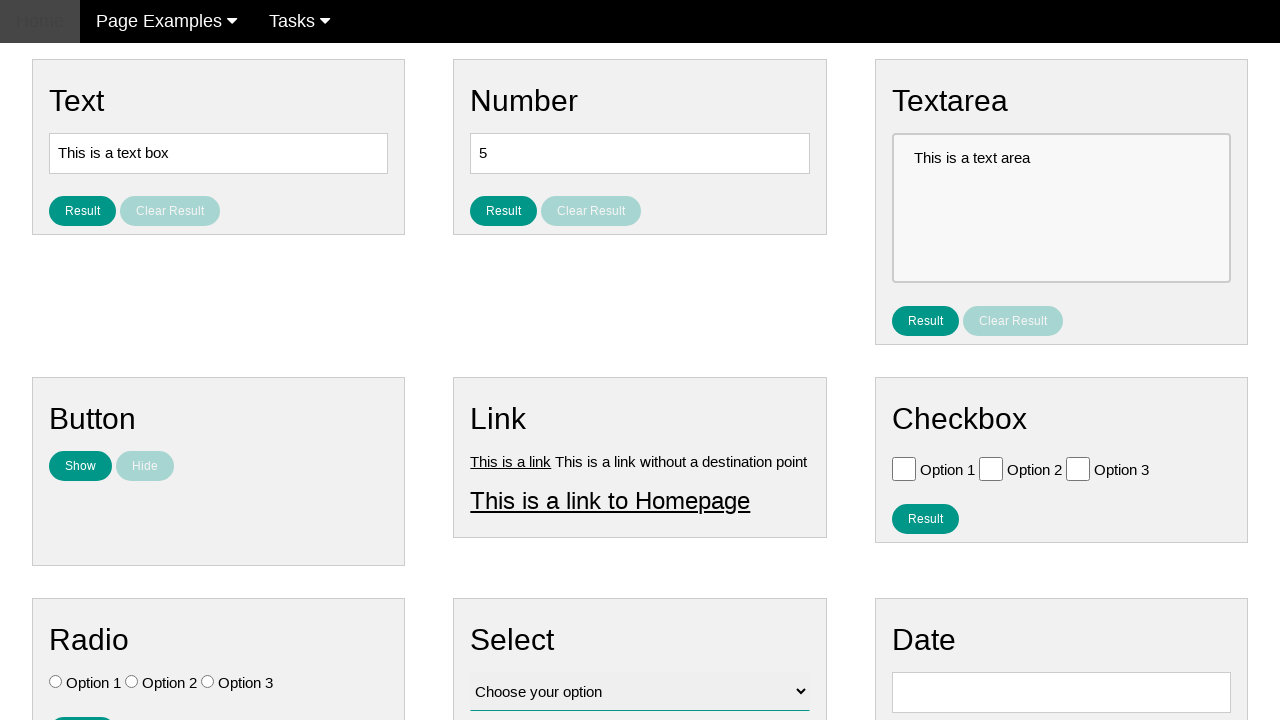

Located hidden text element
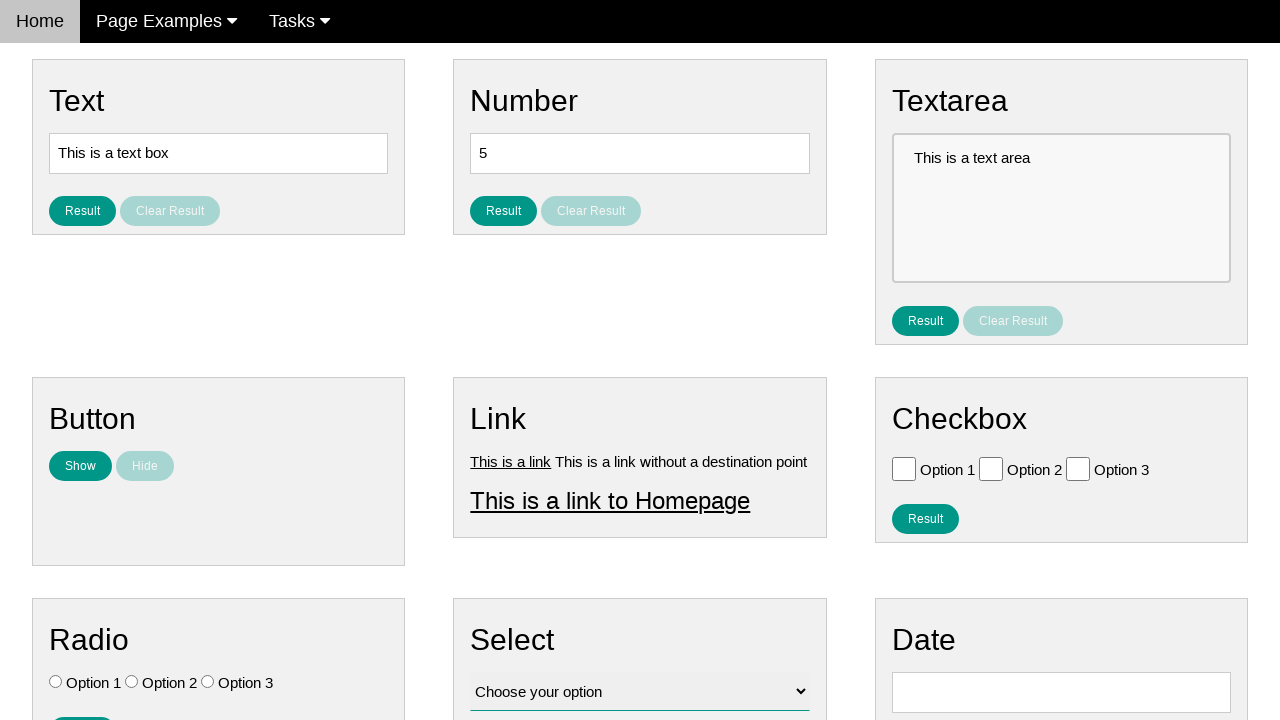

Located hide button element
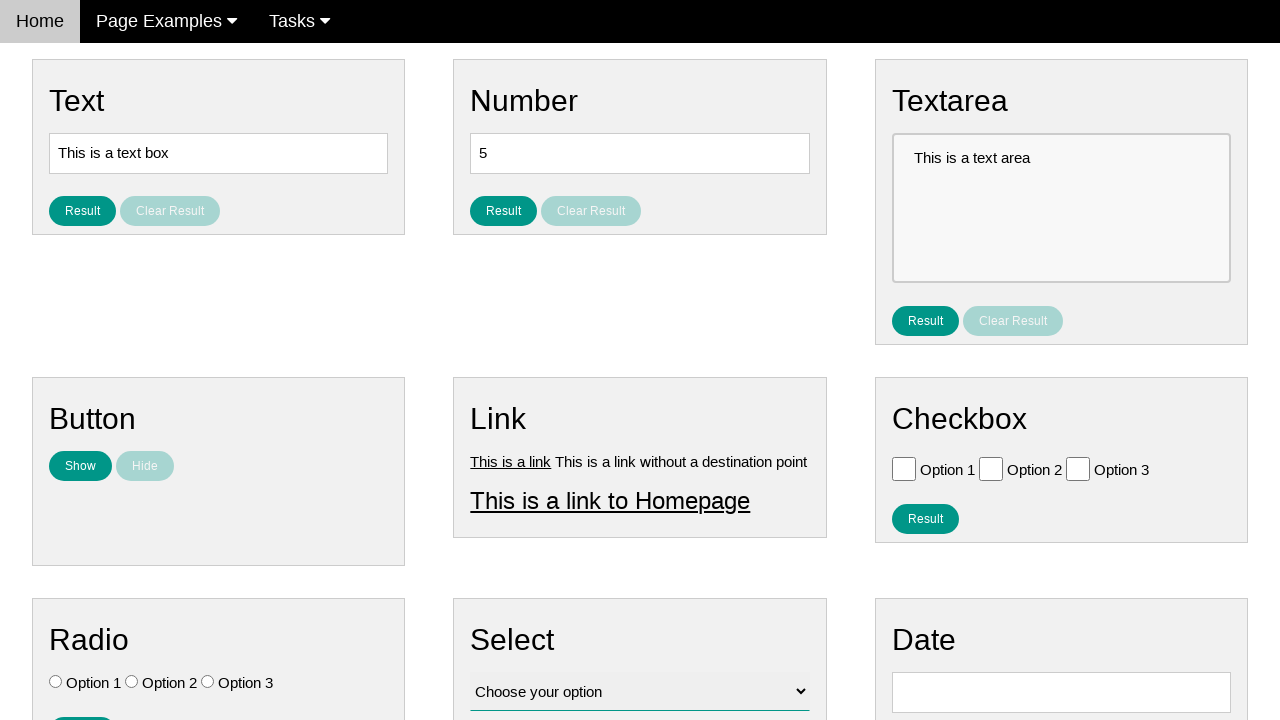

Located show button element
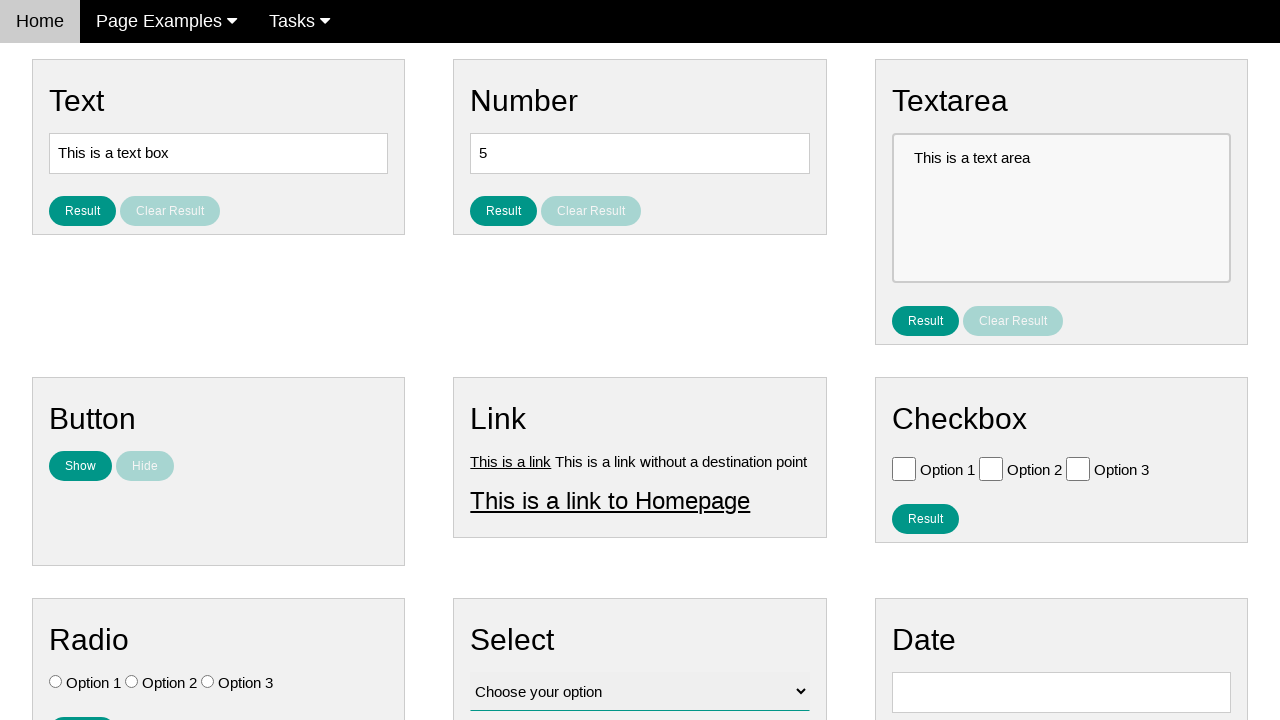

Verified hidden text is not visible in initial state
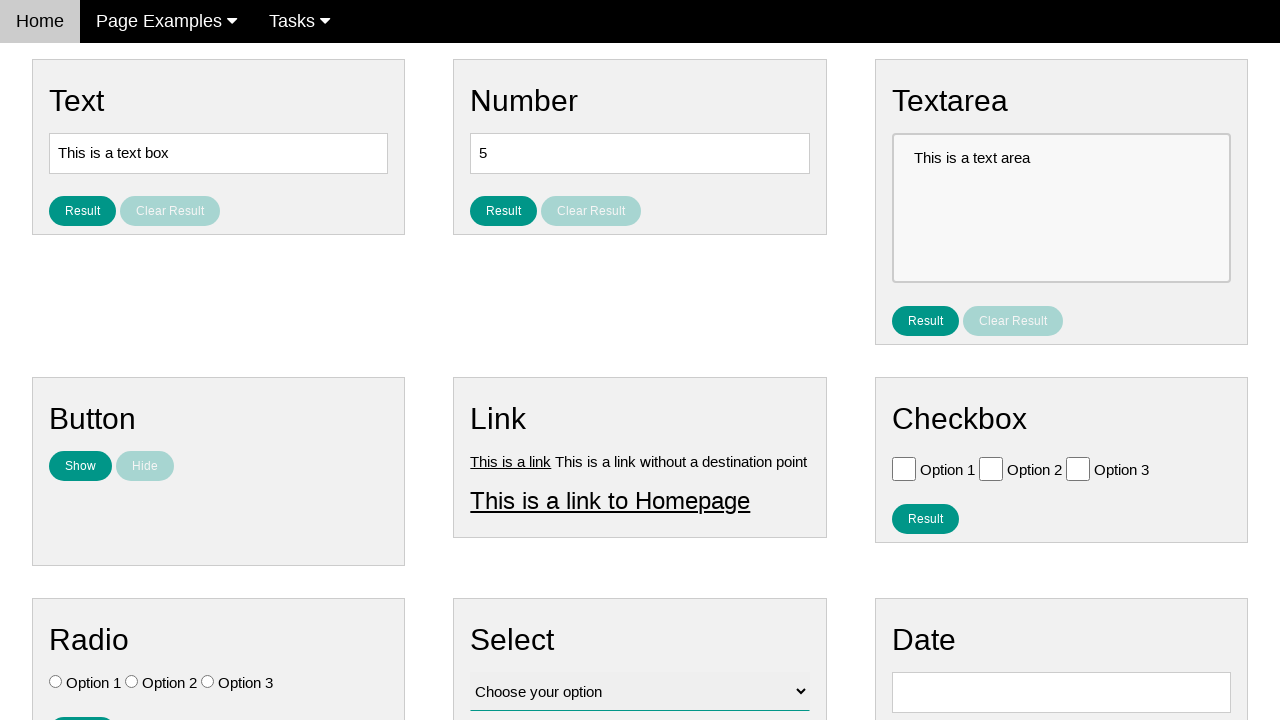

Verified show button is enabled in initial state
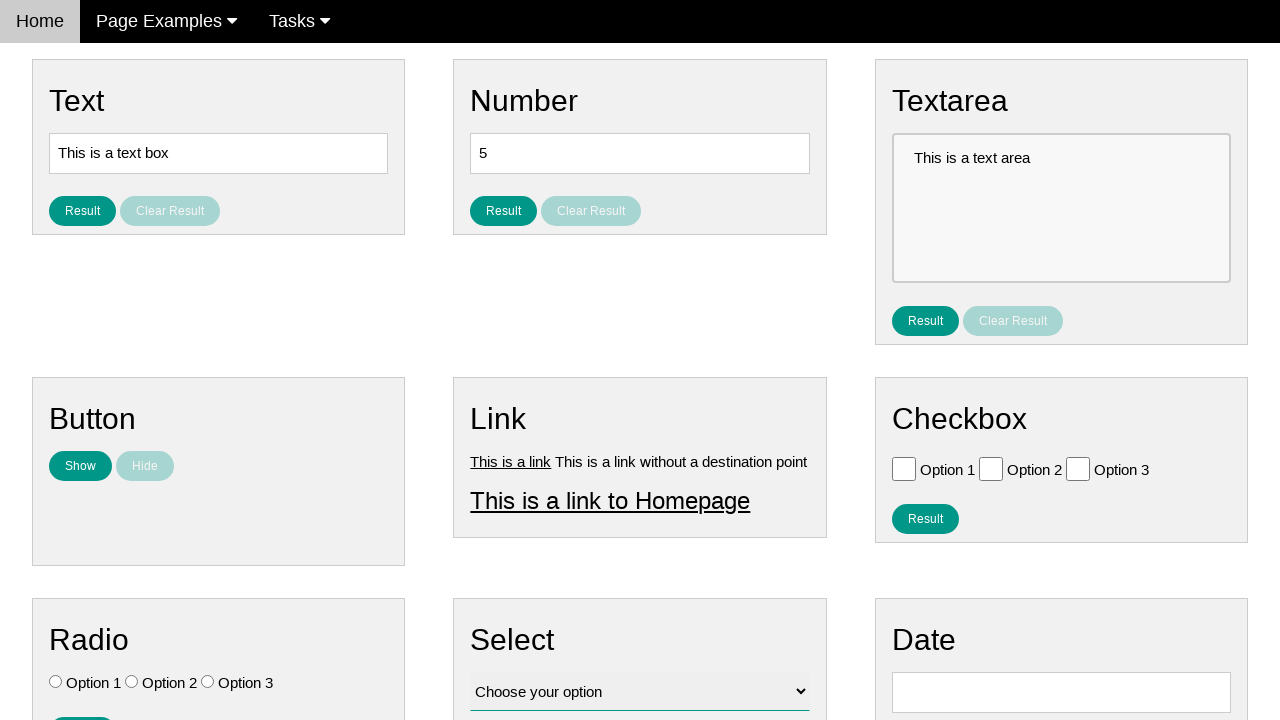

Verified hide button is disabled in initial state
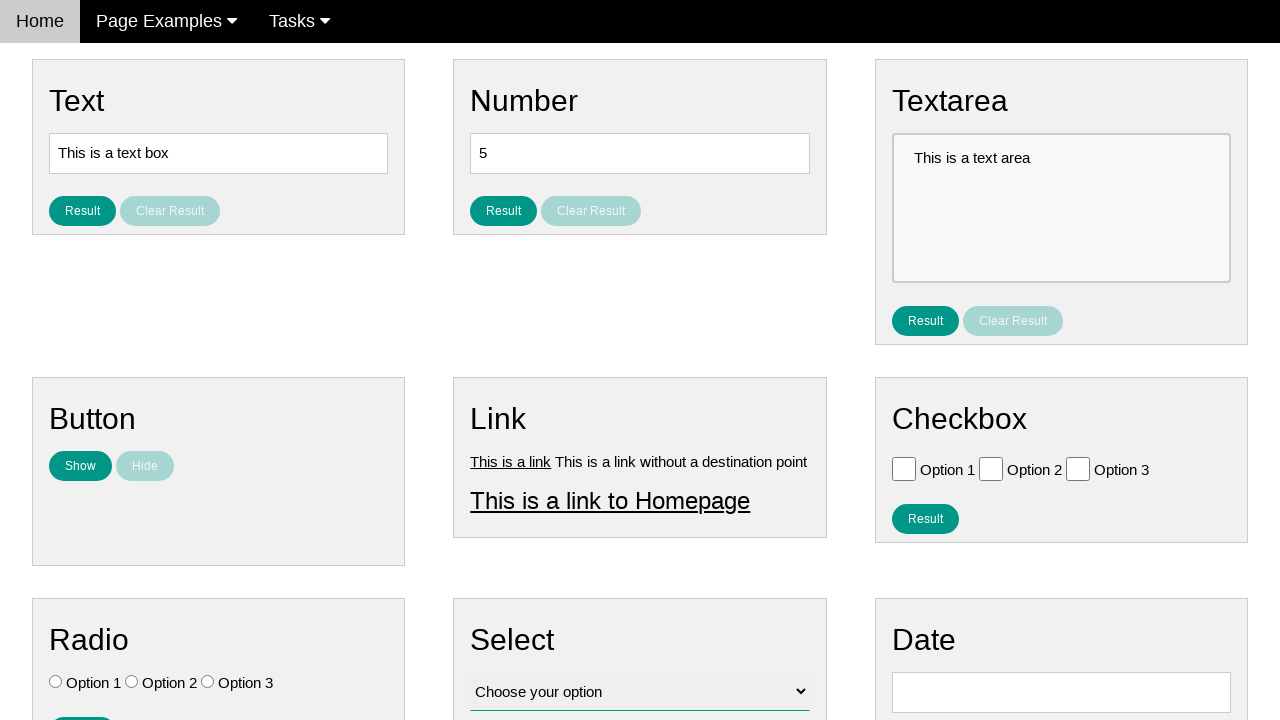

Clicked show button to reveal text at (80, 466) on #show_text
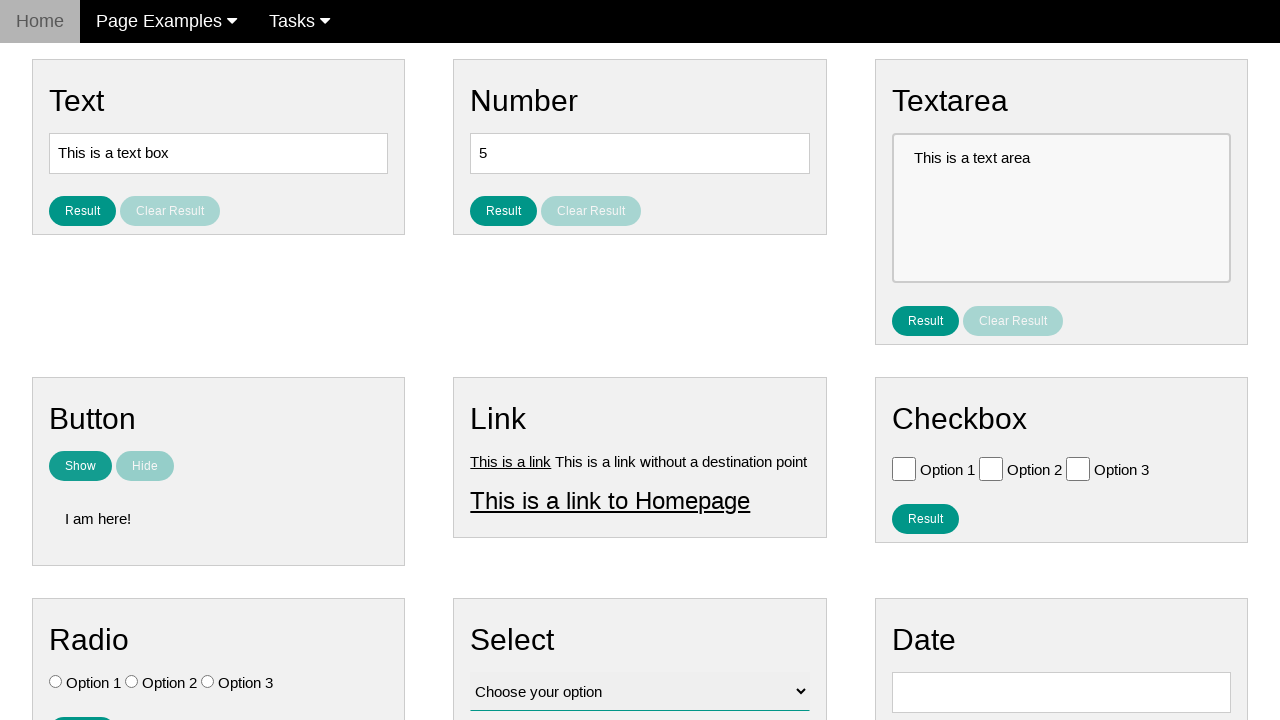

Verified hidden text is now visible after clicking show button
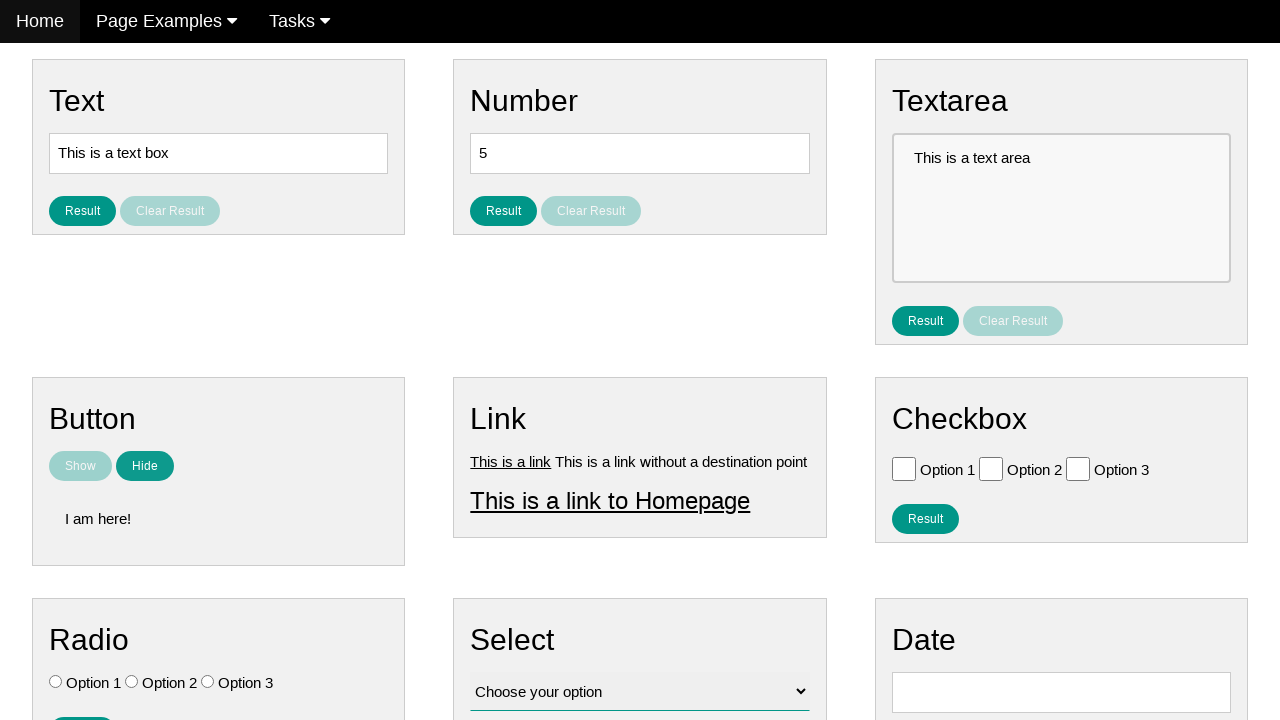

Verified show button is disabled after revealing text
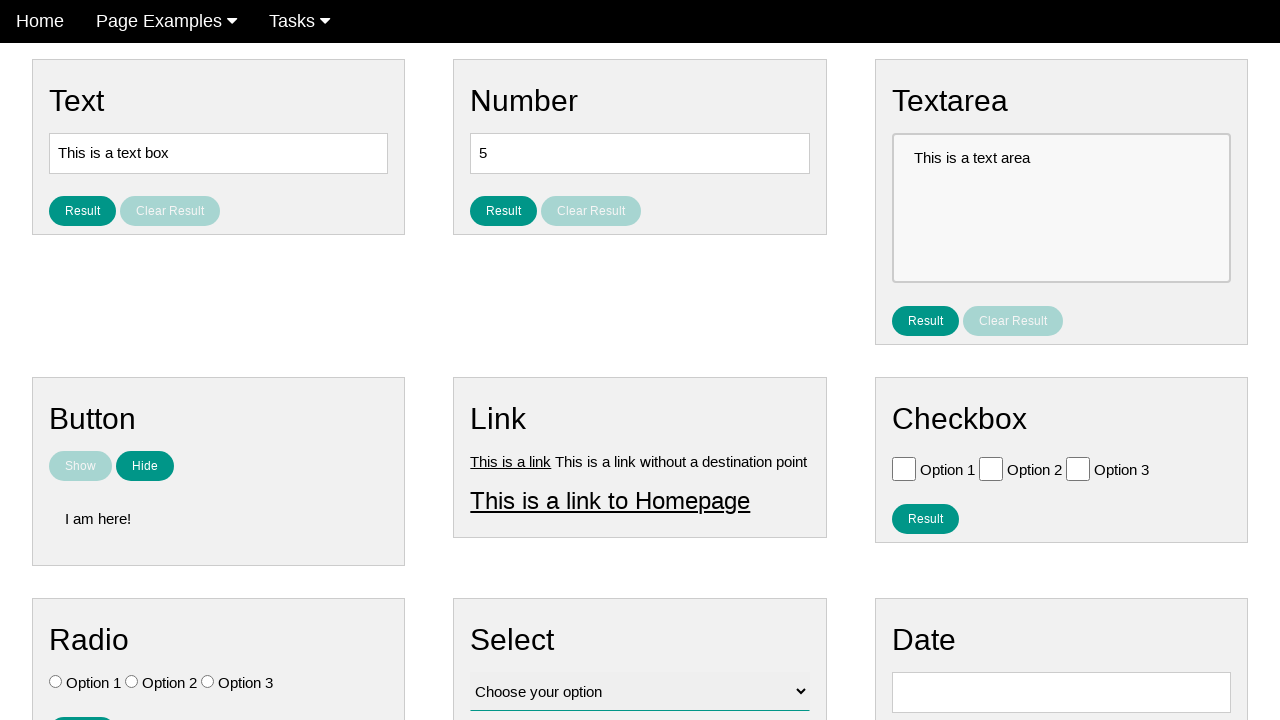

Verified hide button is enabled after revealing text
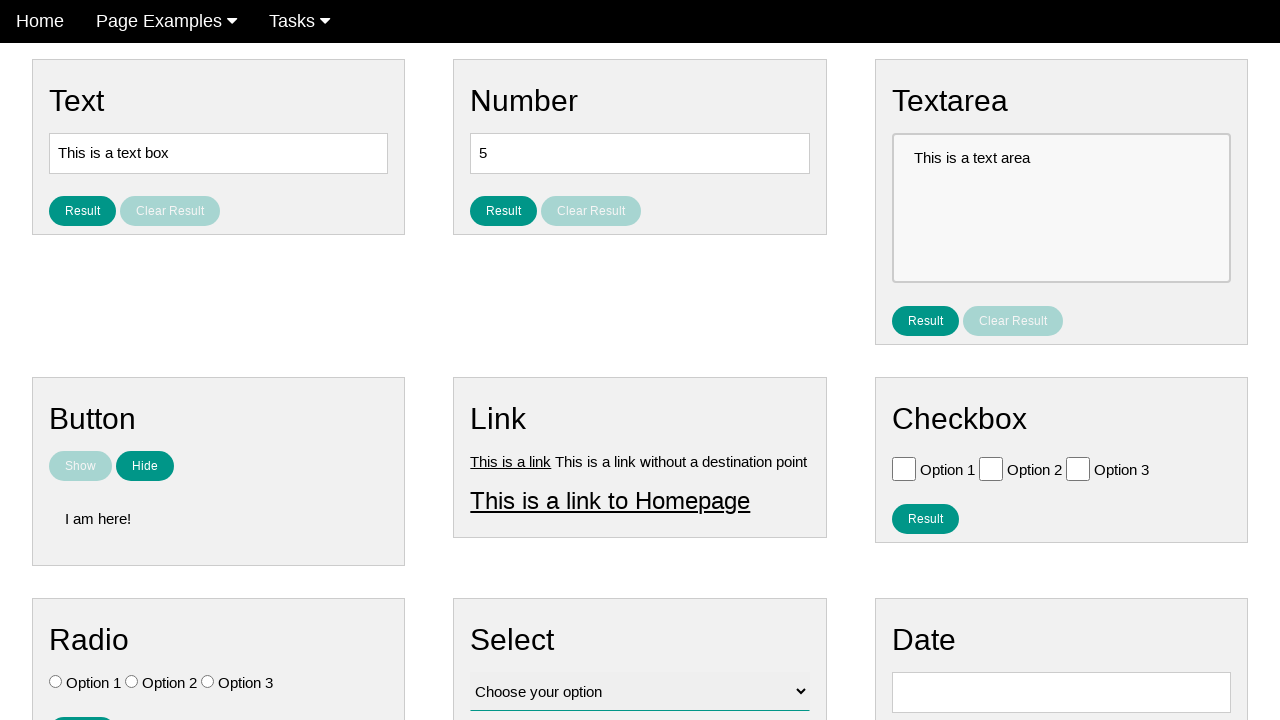

Clicked hide button to conceal text at (145, 466) on [name='hide_text']
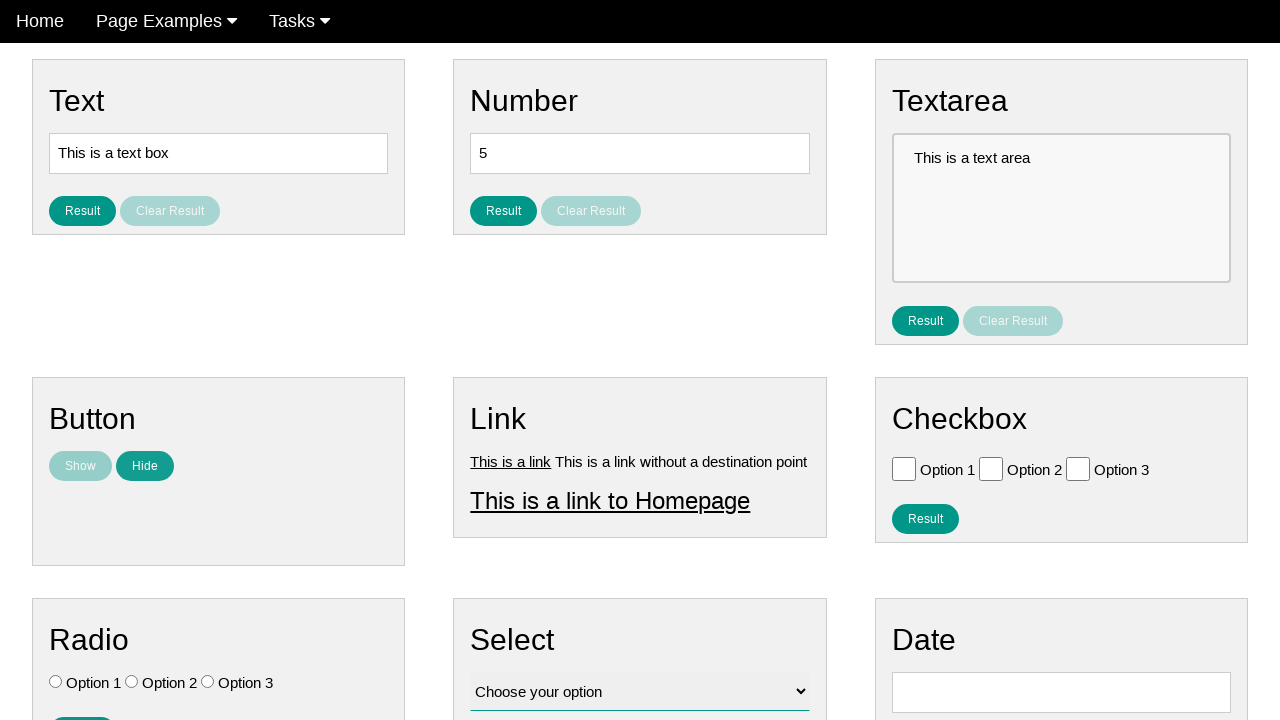

Verified hidden text is no longer visible after clicking hide button
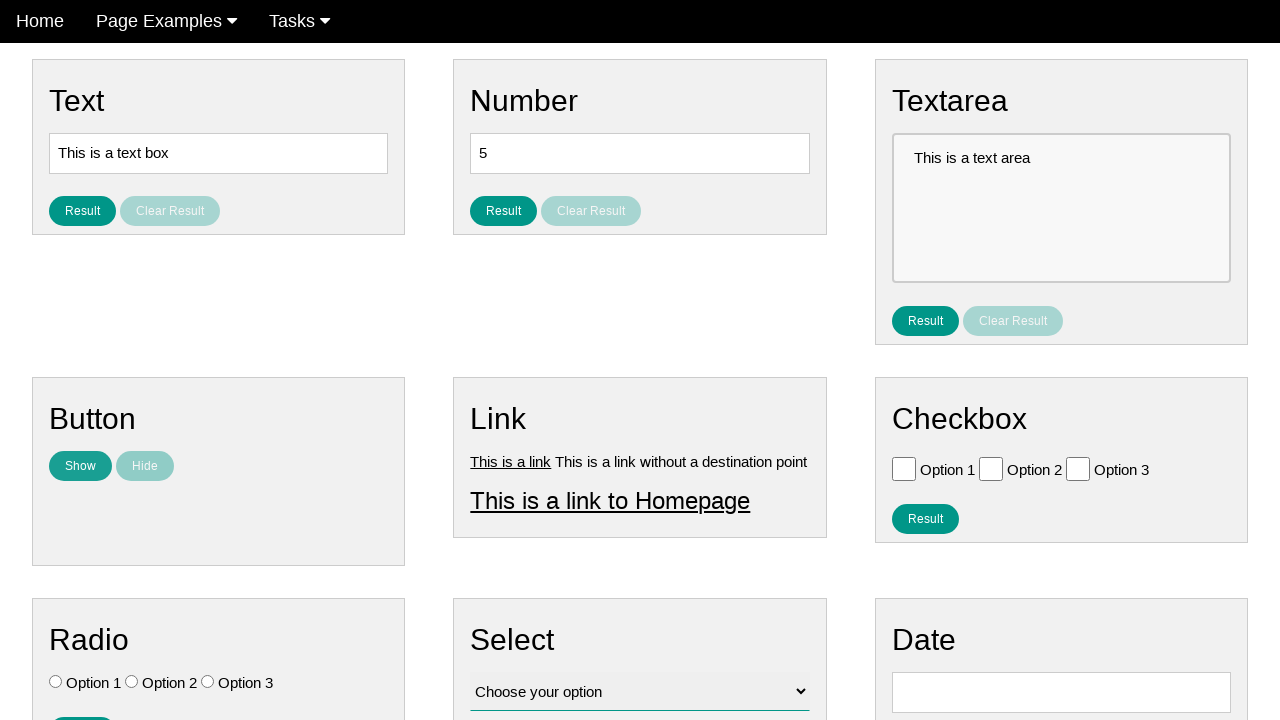

Verified show button is enabled again after hiding text
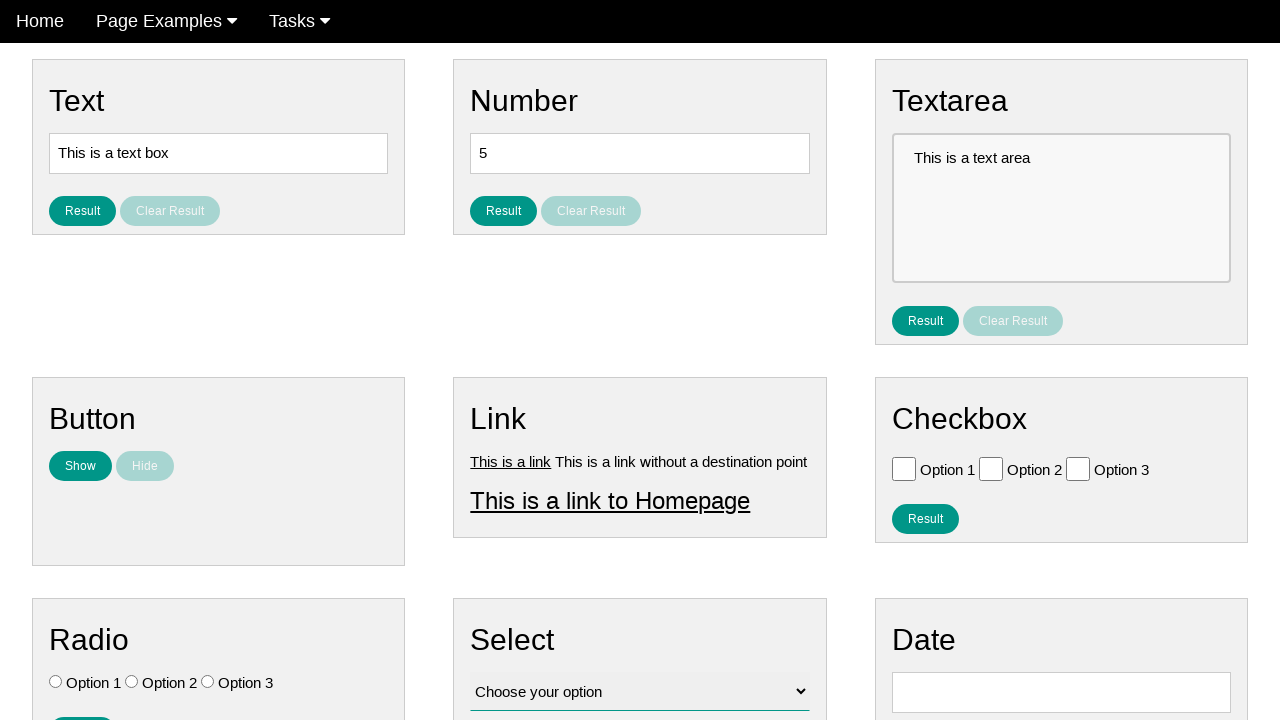

Verified hide button is disabled again after hiding text
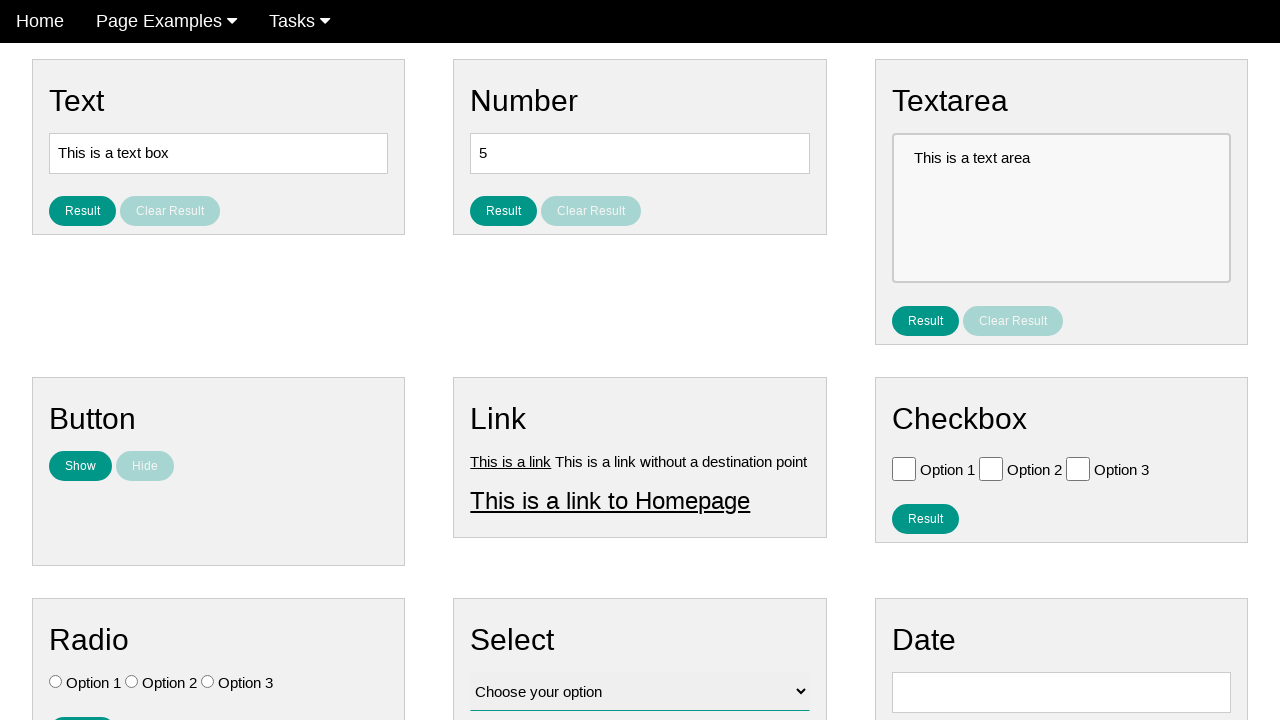

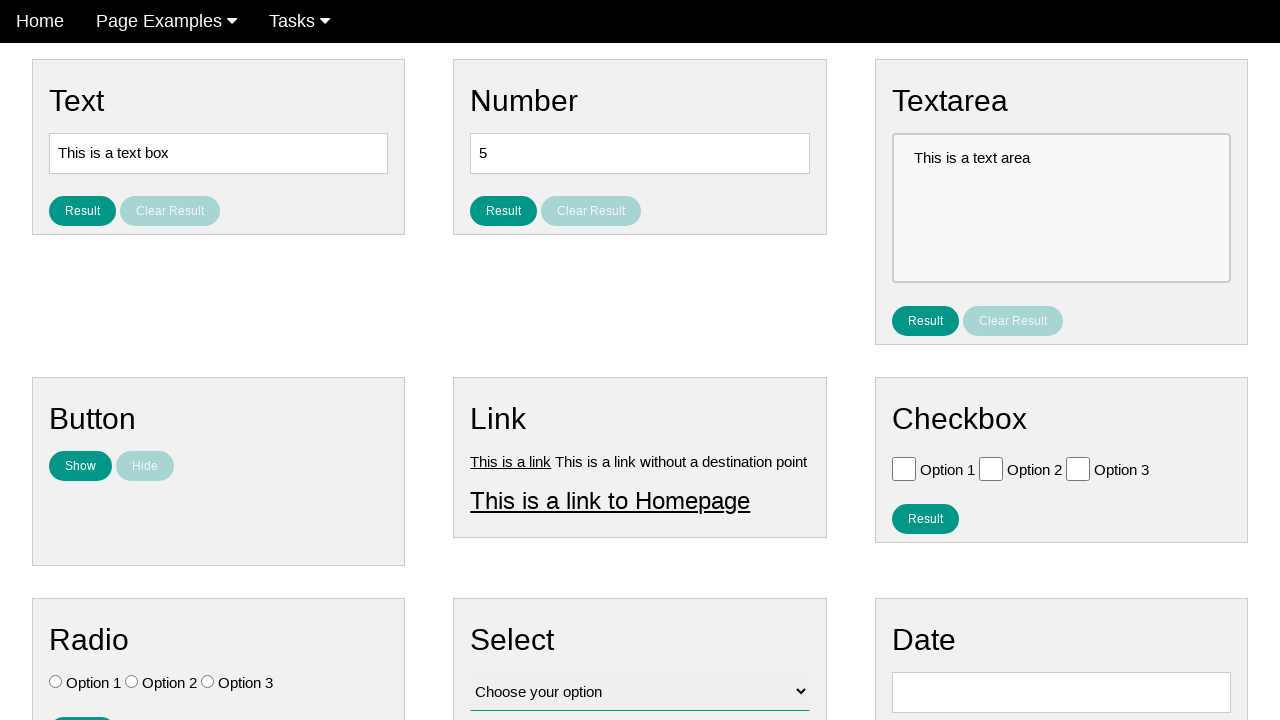